Opens the Aarong website and waits for the page to load

Starting URL: https://www.aarong.com/

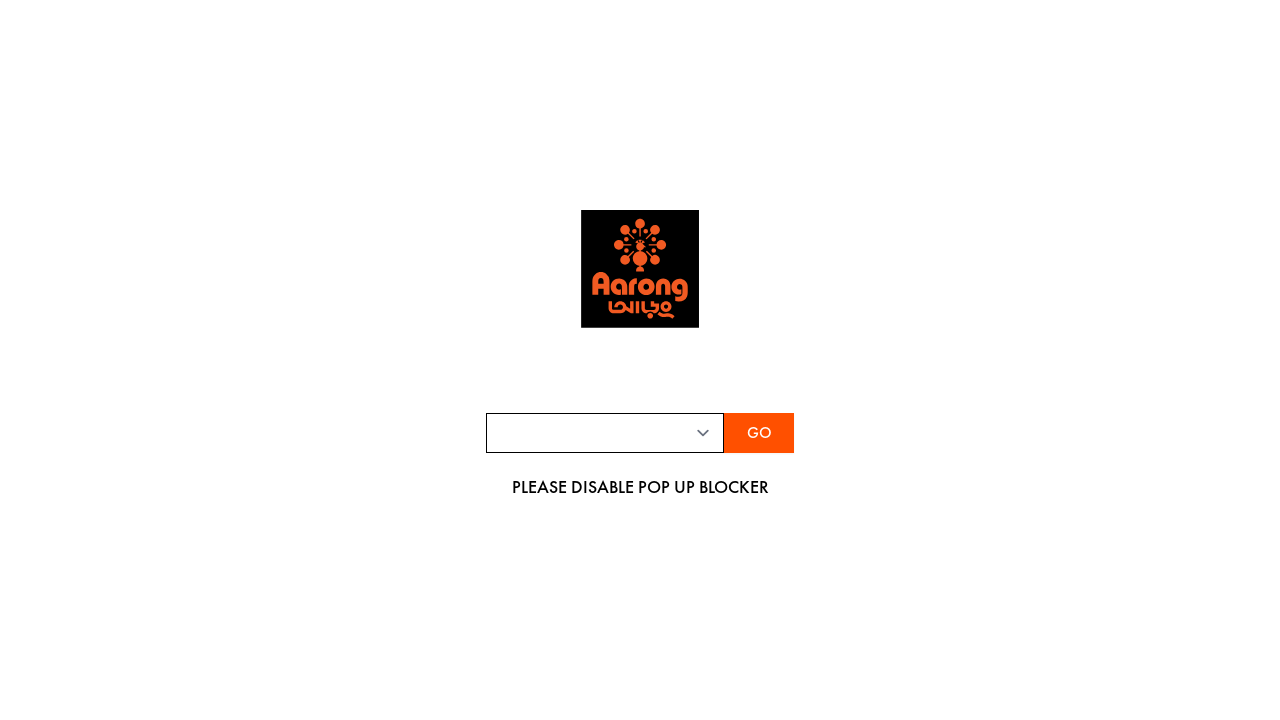

Navigated to Aarong website at https://www.aarong.com/
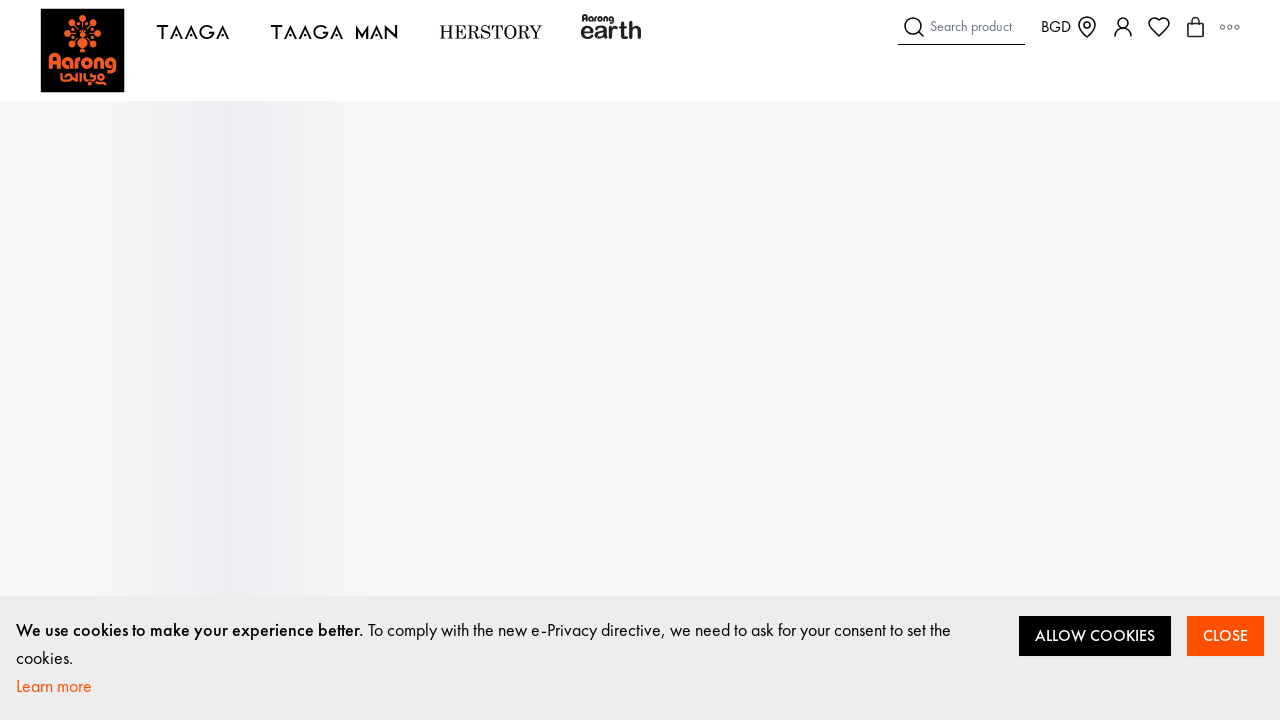

Aarong website fully loaded and network idle
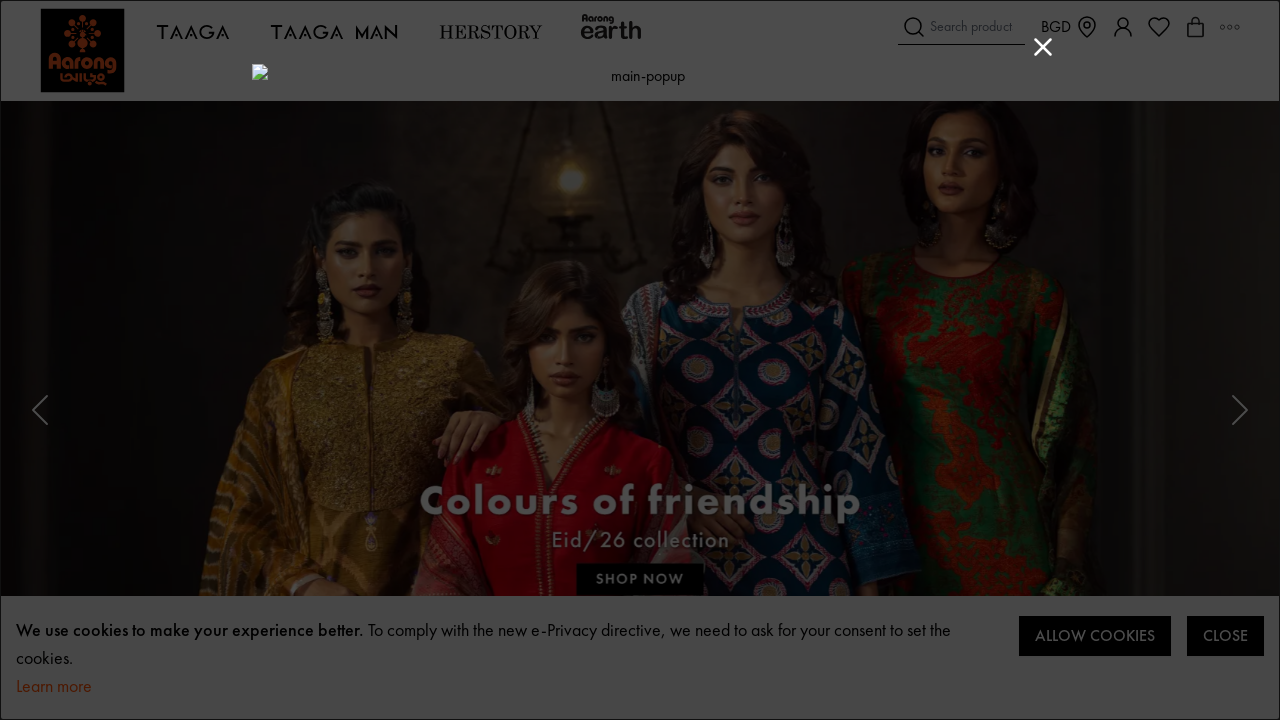

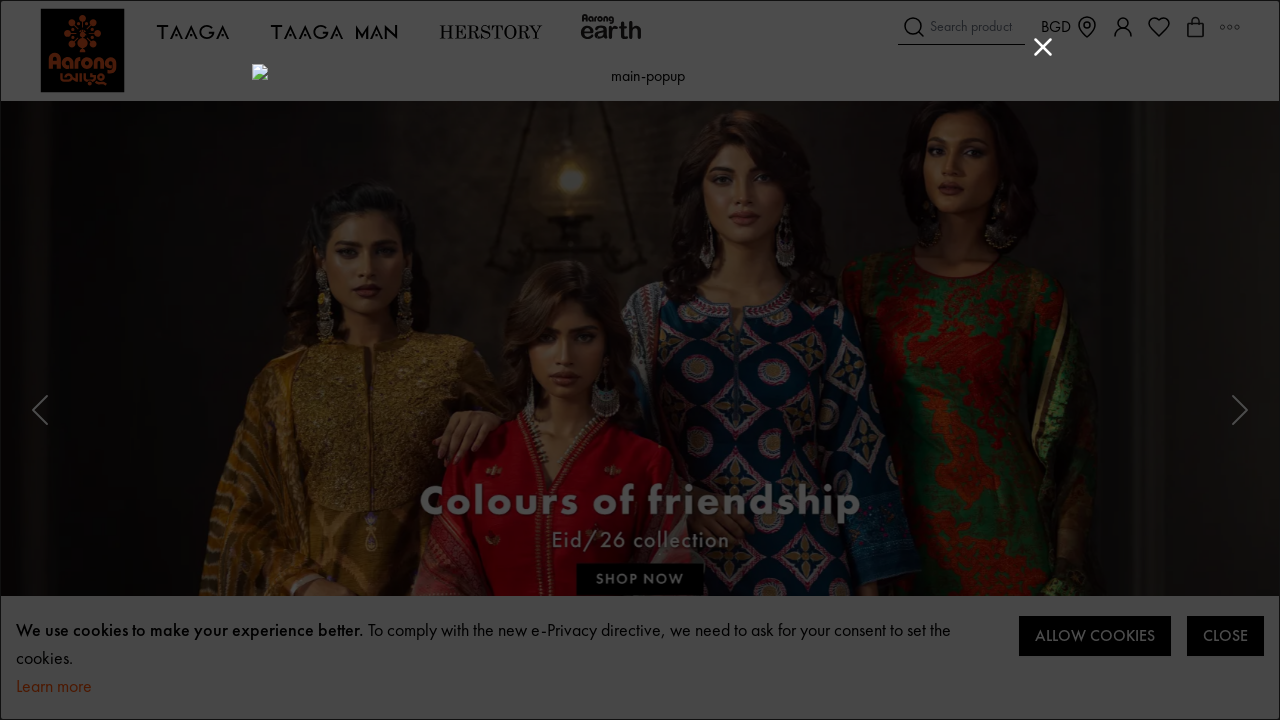